Tests input field functionality on a training ground page by typing text into an input field and verifying the value was correctly entered.

Starting URL: https://techstepacademy.com/training-ground

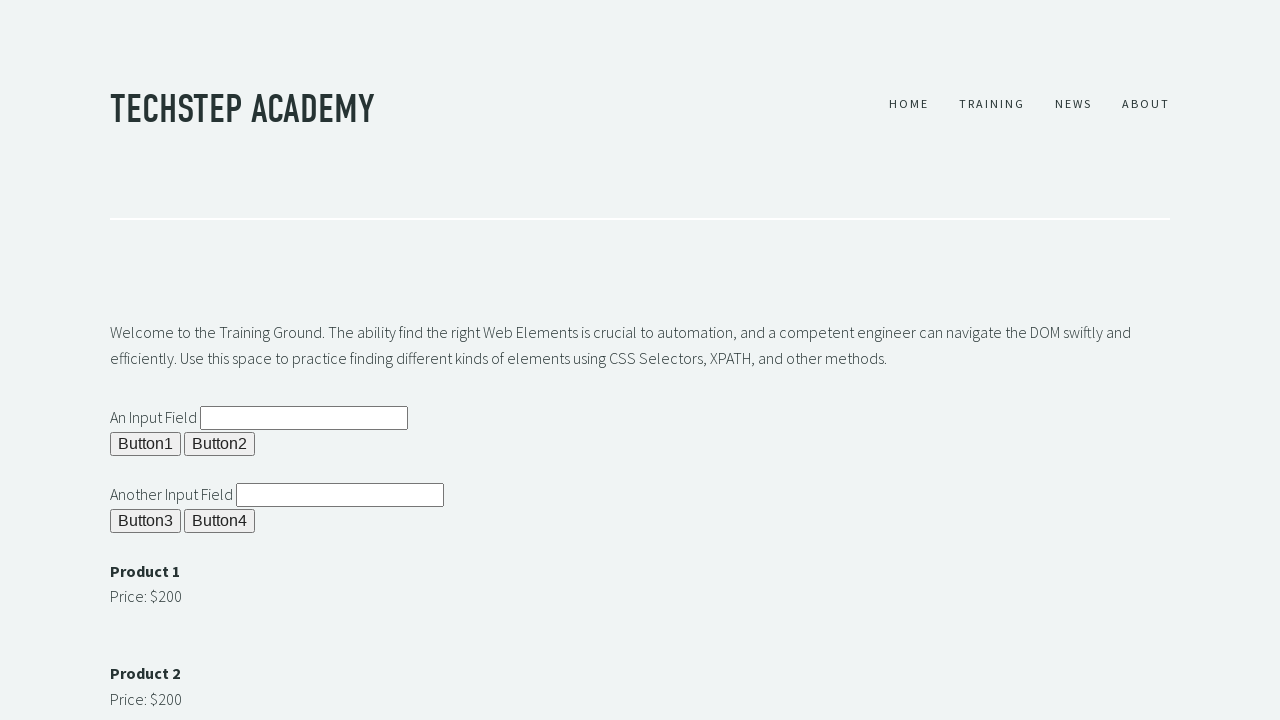

Cleared the input field #ipt1 on #ipt1
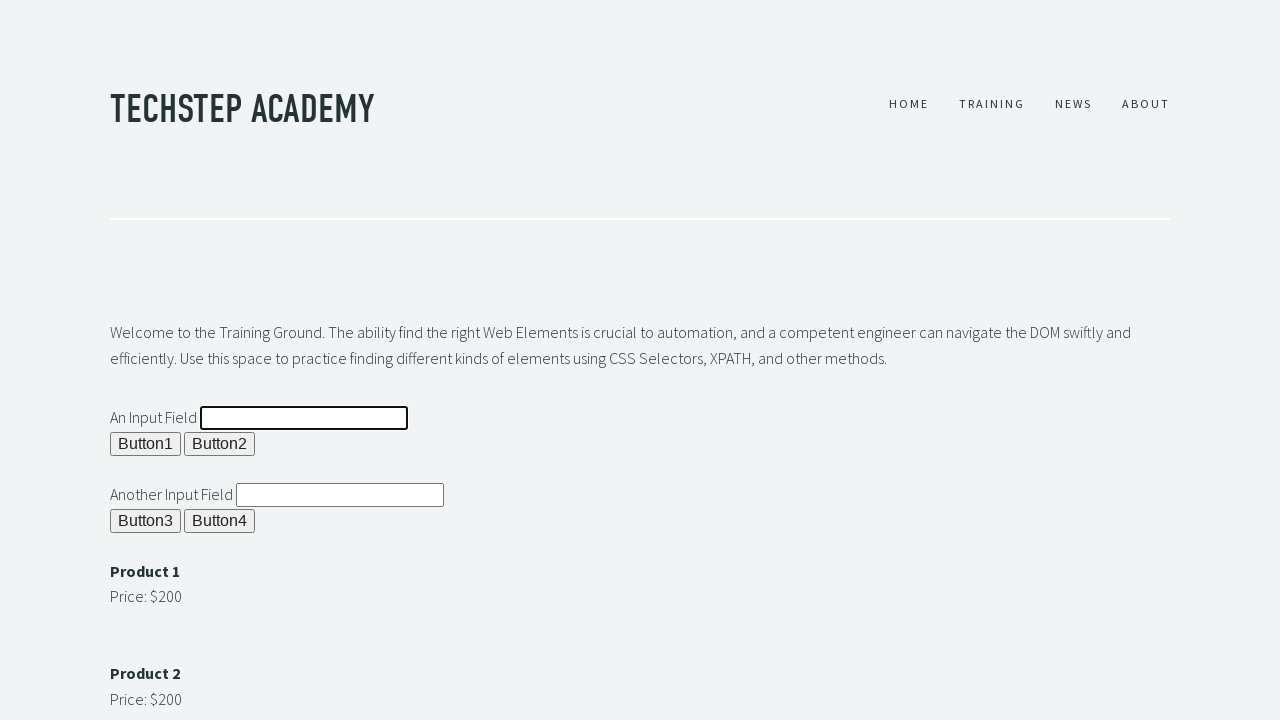

Typed 'it worked' into input field #ipt1 on #ipt1
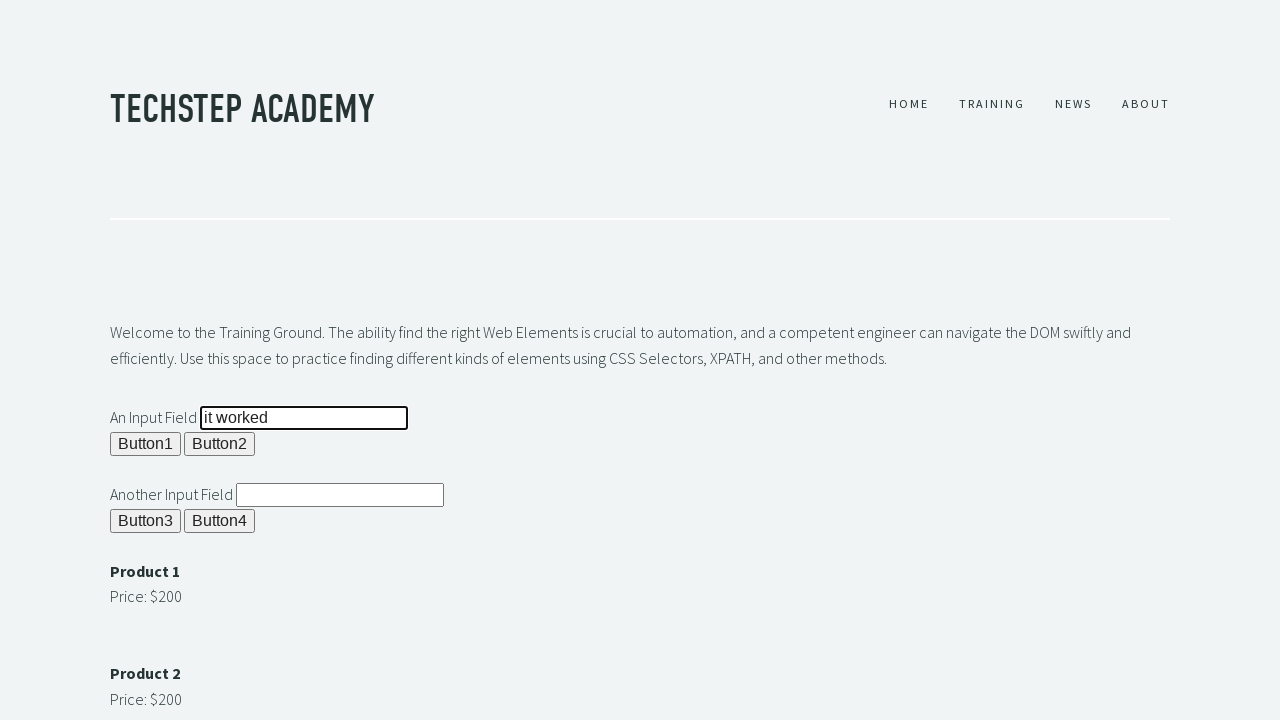

Retrieved input value from #ipt1: 'it worked'
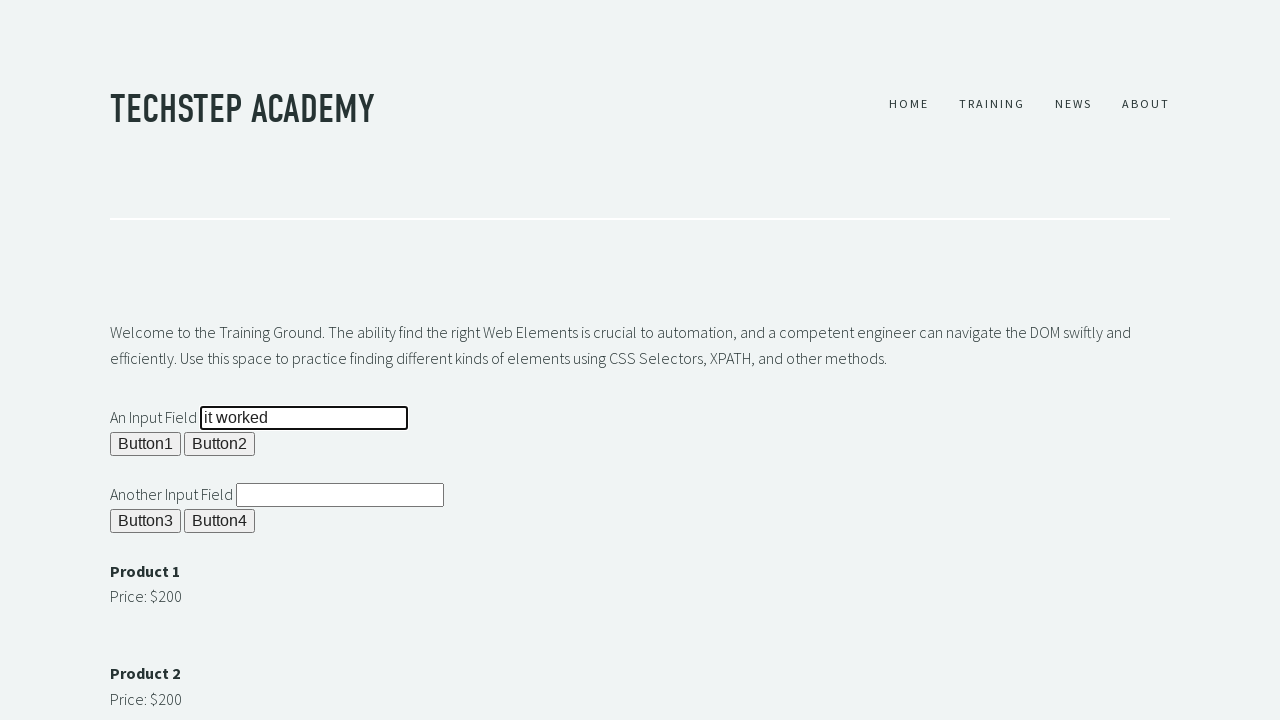

Assertion passed: input value matches expected value 'it worked'
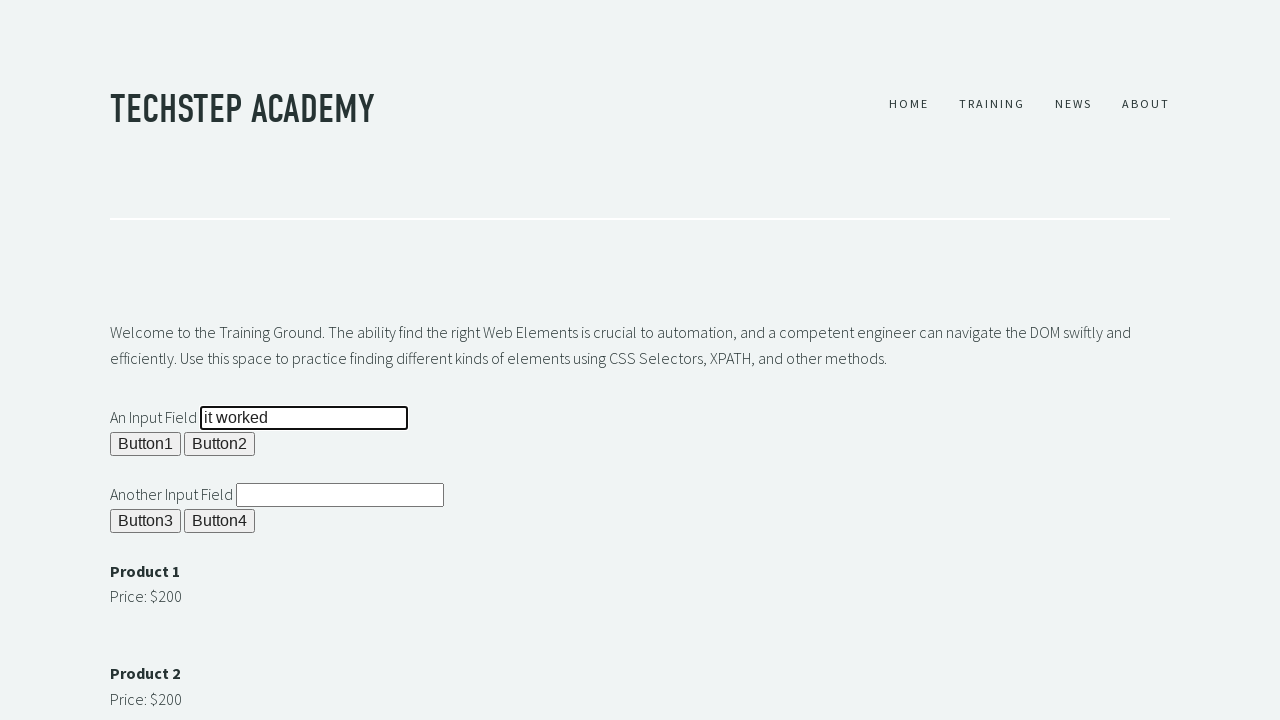

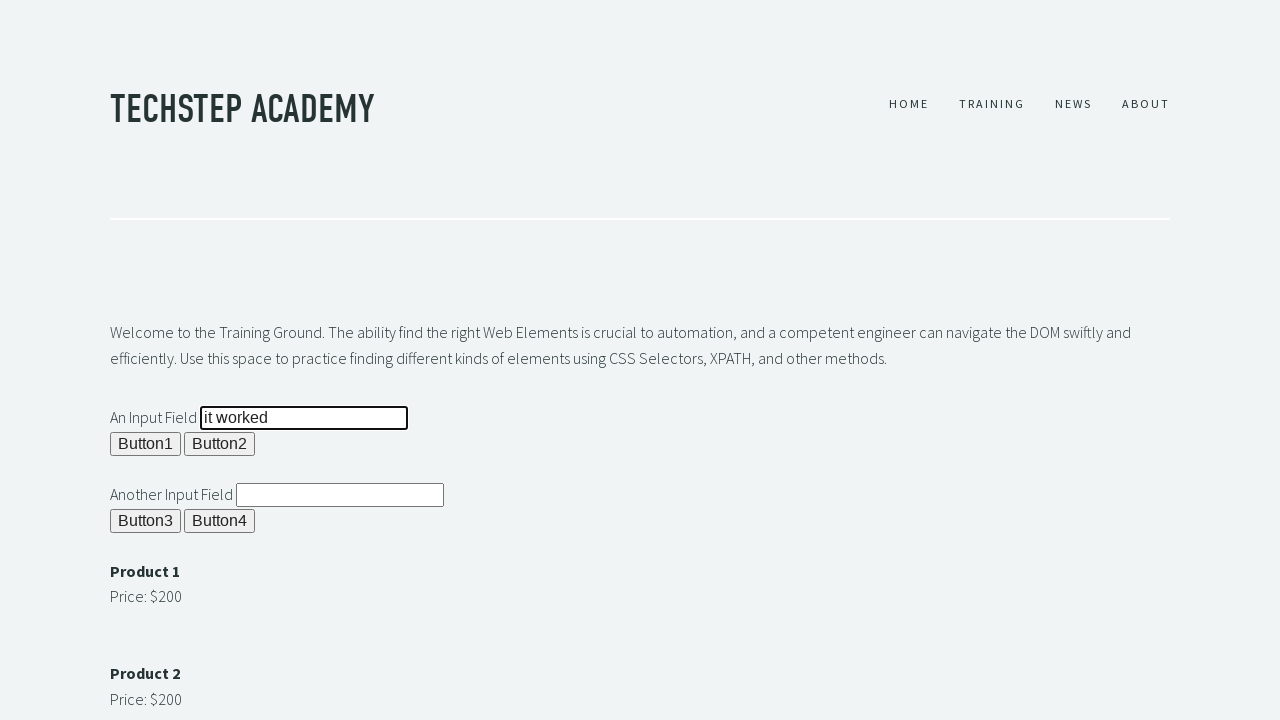